Fills the phone number field in the practice form

Starting URL: https://demoqa.com/automation-practice-form

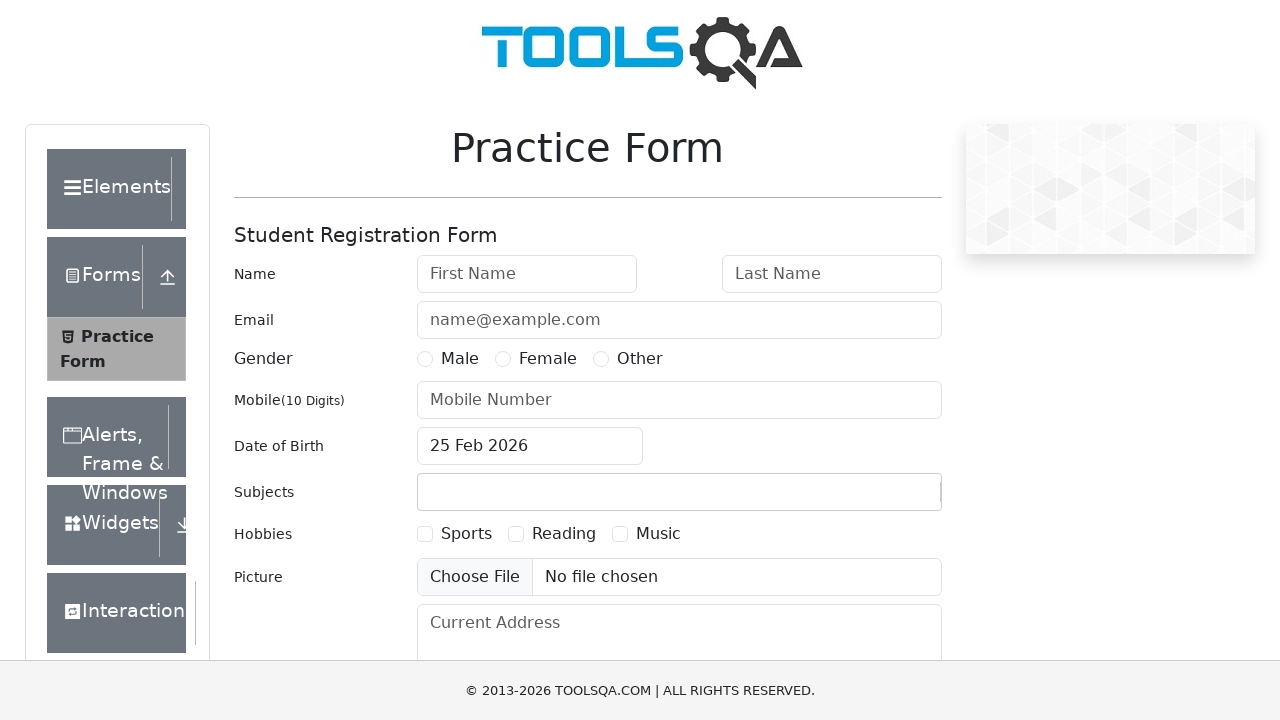

Filled phone number field with '1234567898' on input#userNumber
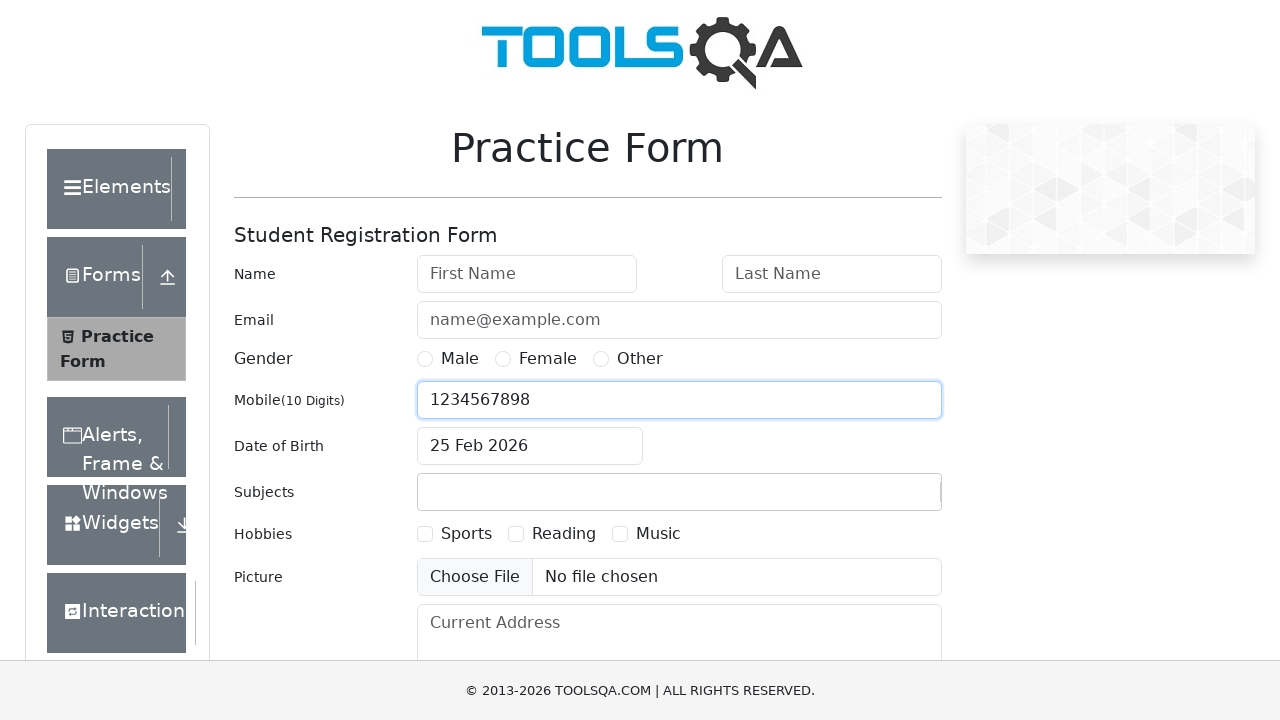

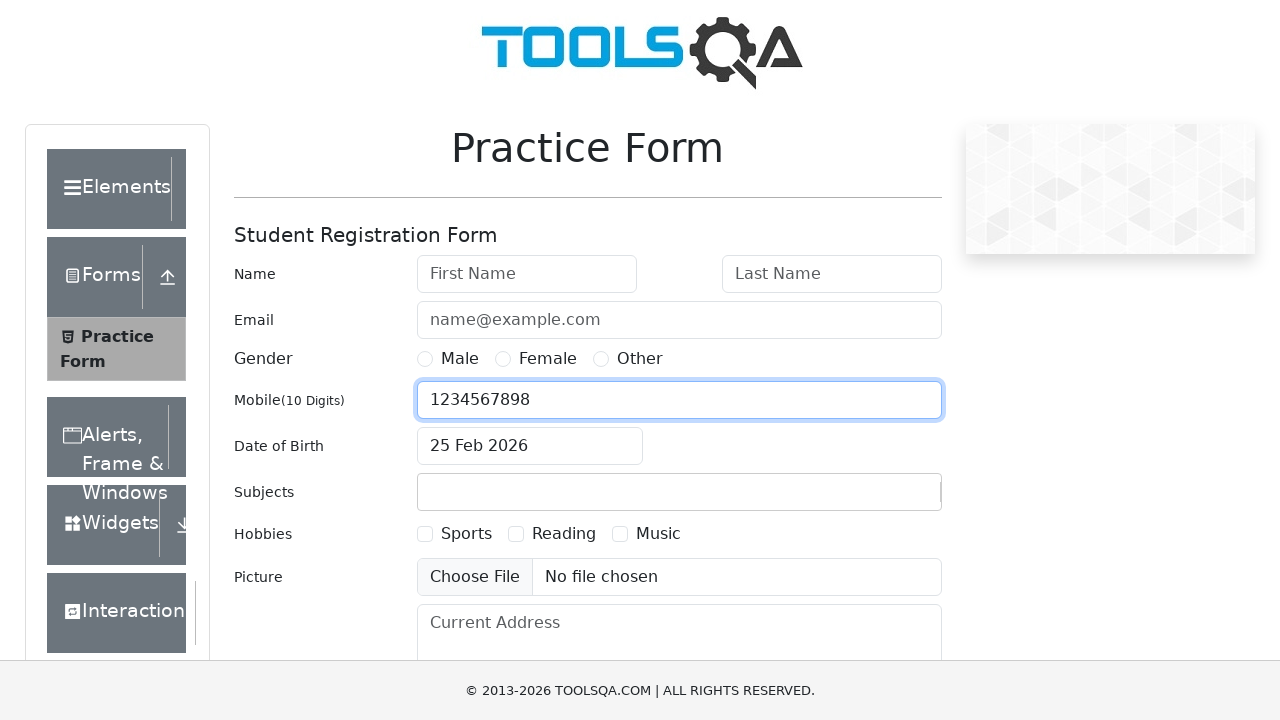